Tests dropdown selection functionality by selecting options using different methods (by index, value, and visible text)

Starting URL: https://trytestingthis.netlify.app/

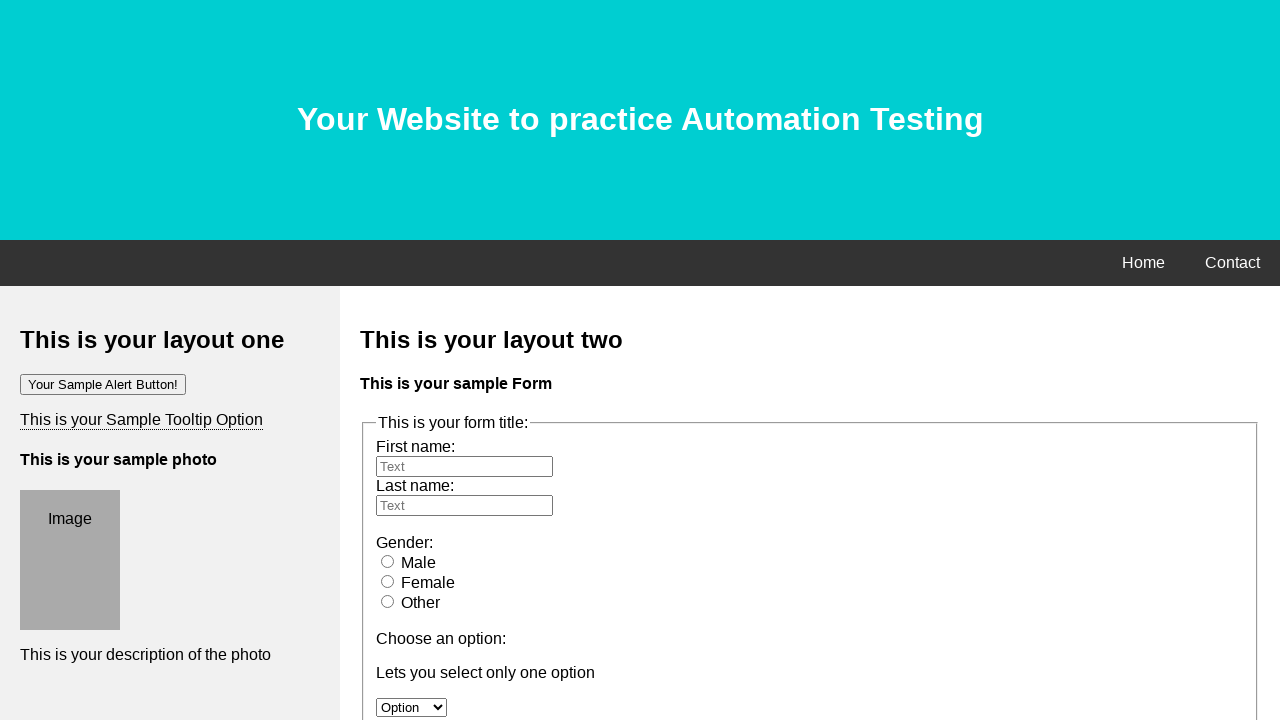

Clicked on the dropdown to open it at (412, 707) on select#option[name='option']
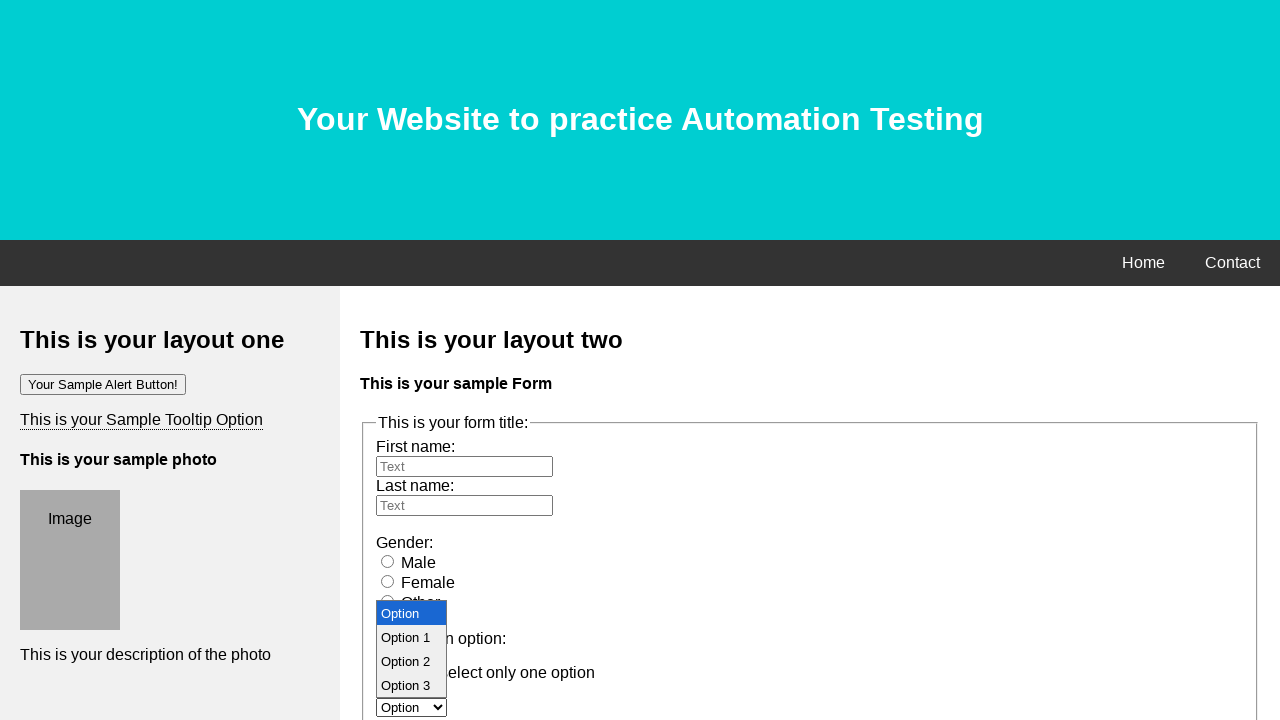

Selected Option 2 by index on select#option[name='option']
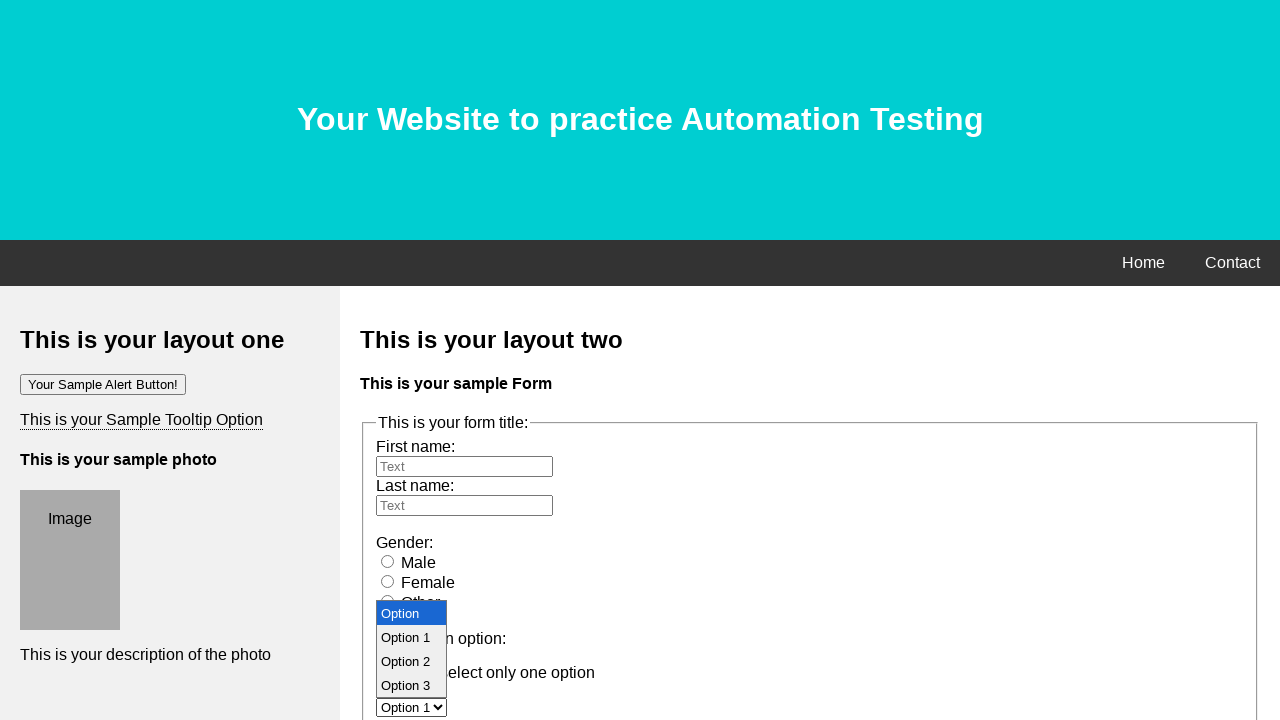

Selected Option 1 by value on select#option[name='option']
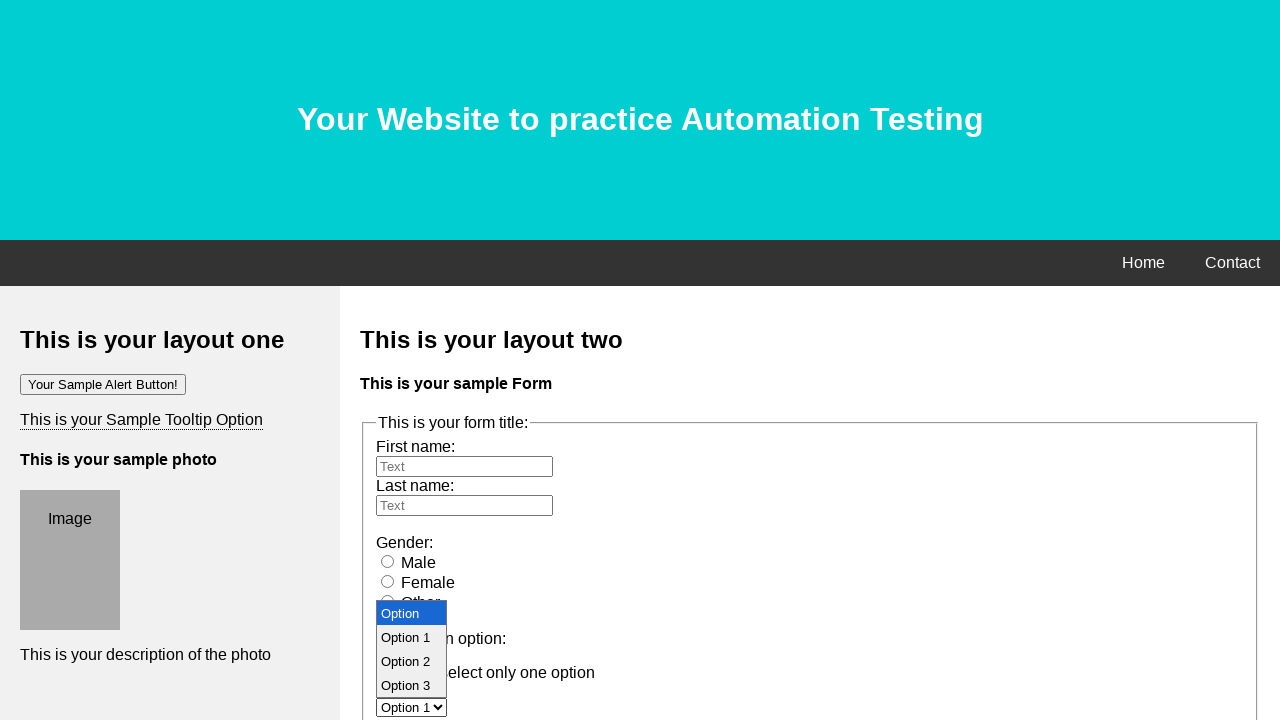

Selected Option 3 by visible text on select#option[name='option']
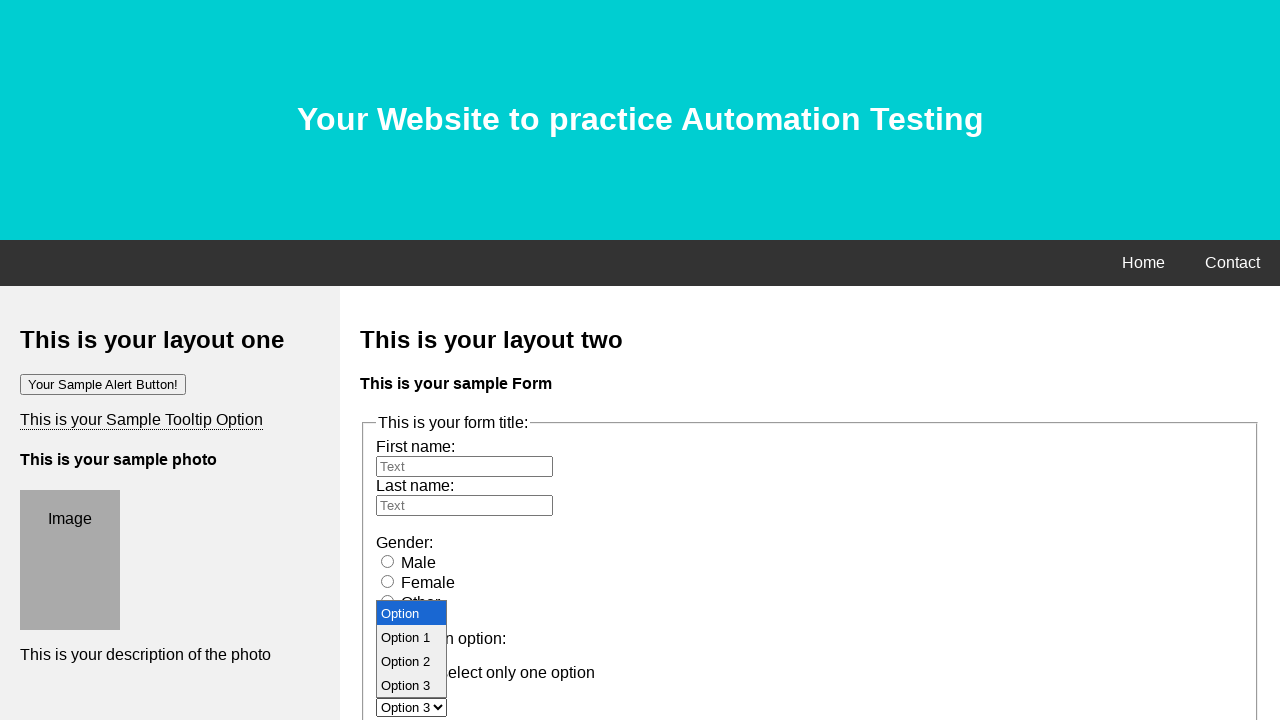

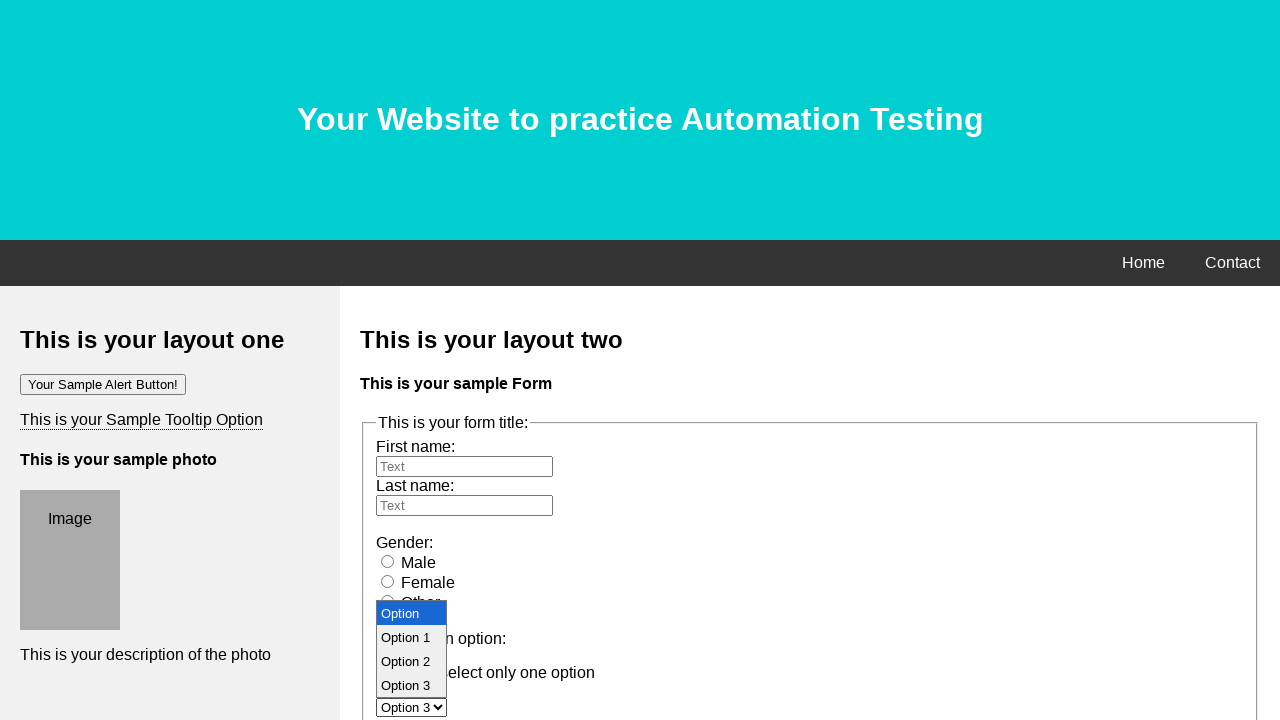